Tests navigation by clicking a link with calculated text, then fills out a form with first name, last name, city, and country fields before submitting.

Starting URL: http://suninjuly.github.io/find_link_text

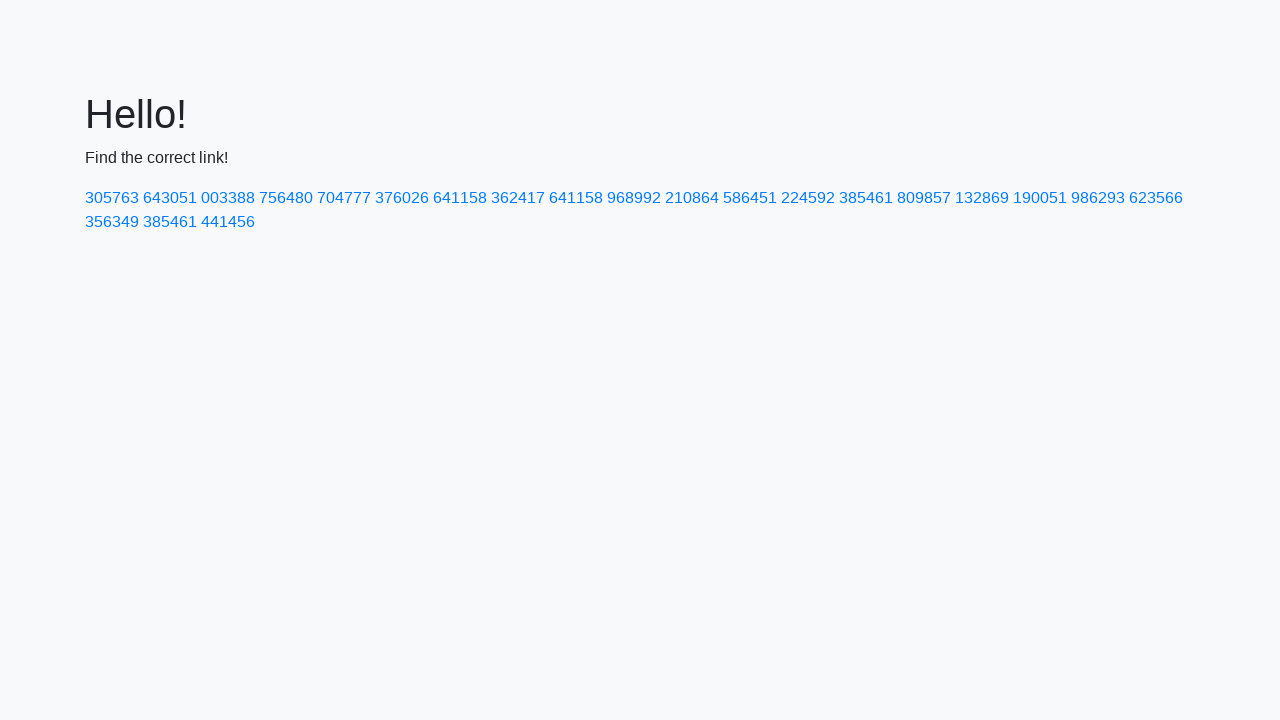

Clicked link with calculated text '224592' at (808, 198) on a:text('224592')
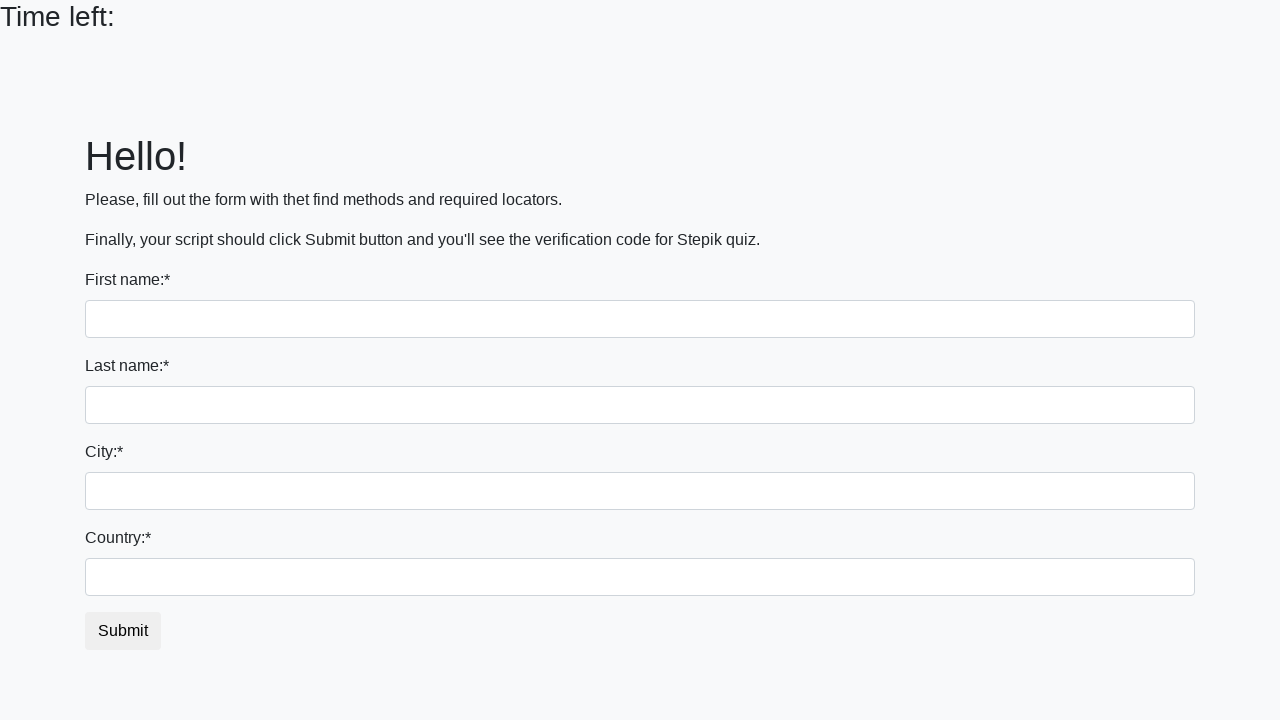

Filled first name field with 'Vladimir' on input
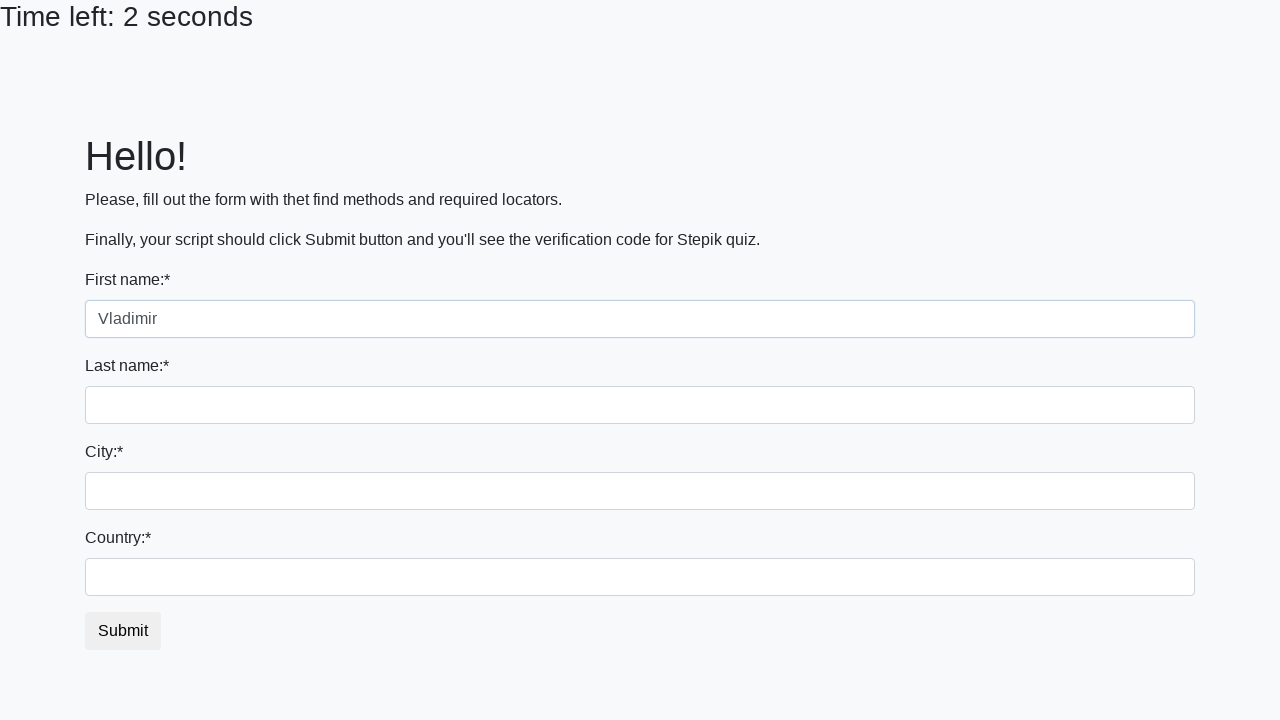

Filled last name field with 'Smirnov' on input[name='last_name']
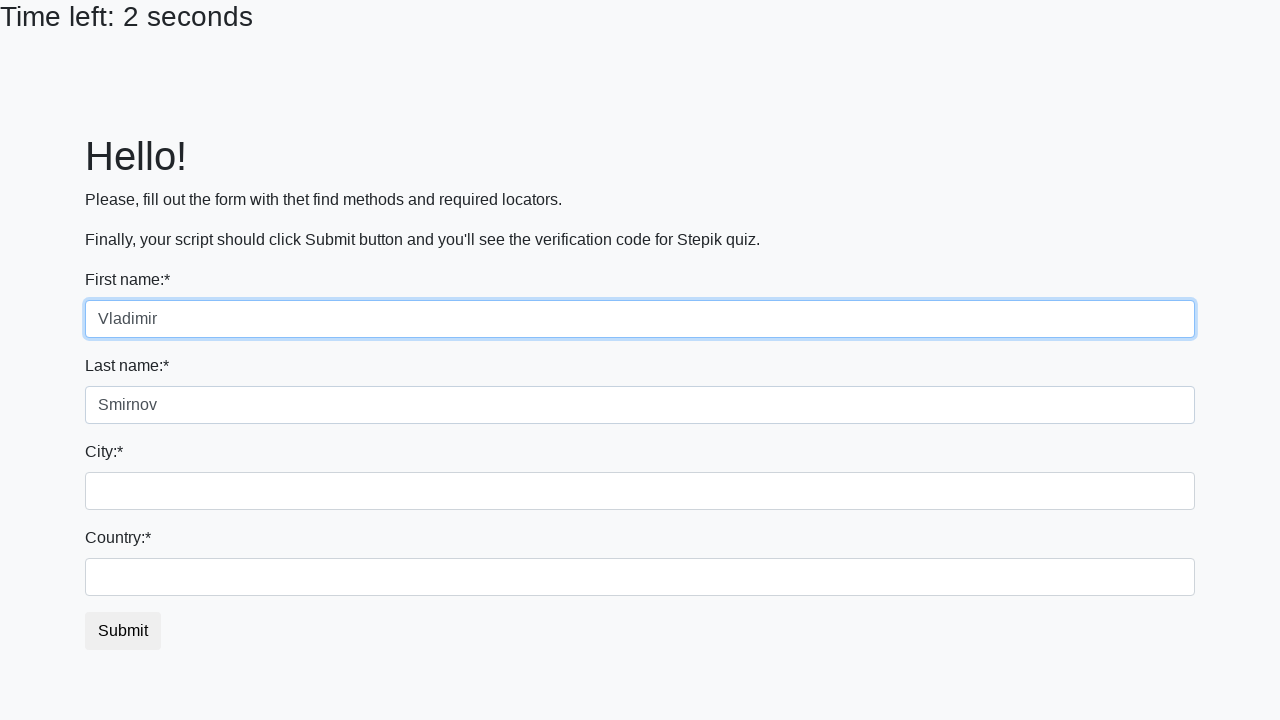

Filled city field with 'N.Novgorod' on .form-control.city
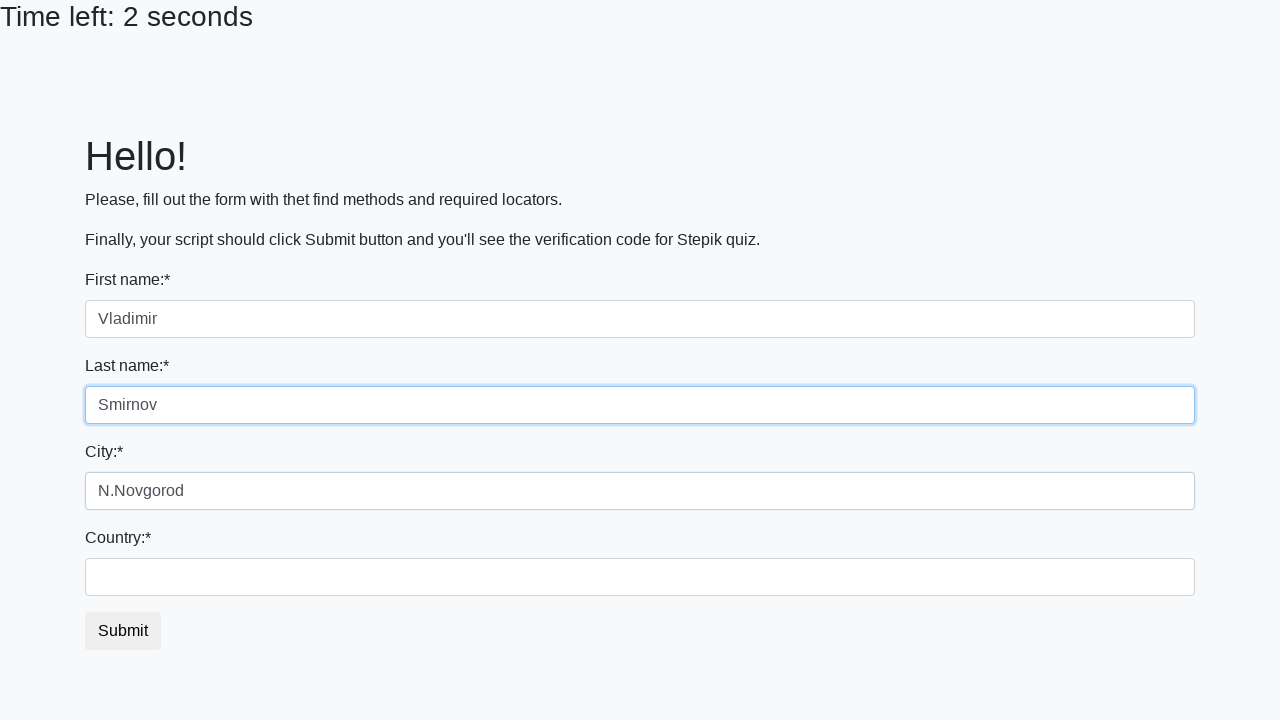

Filled country field with 'Russia' on #country
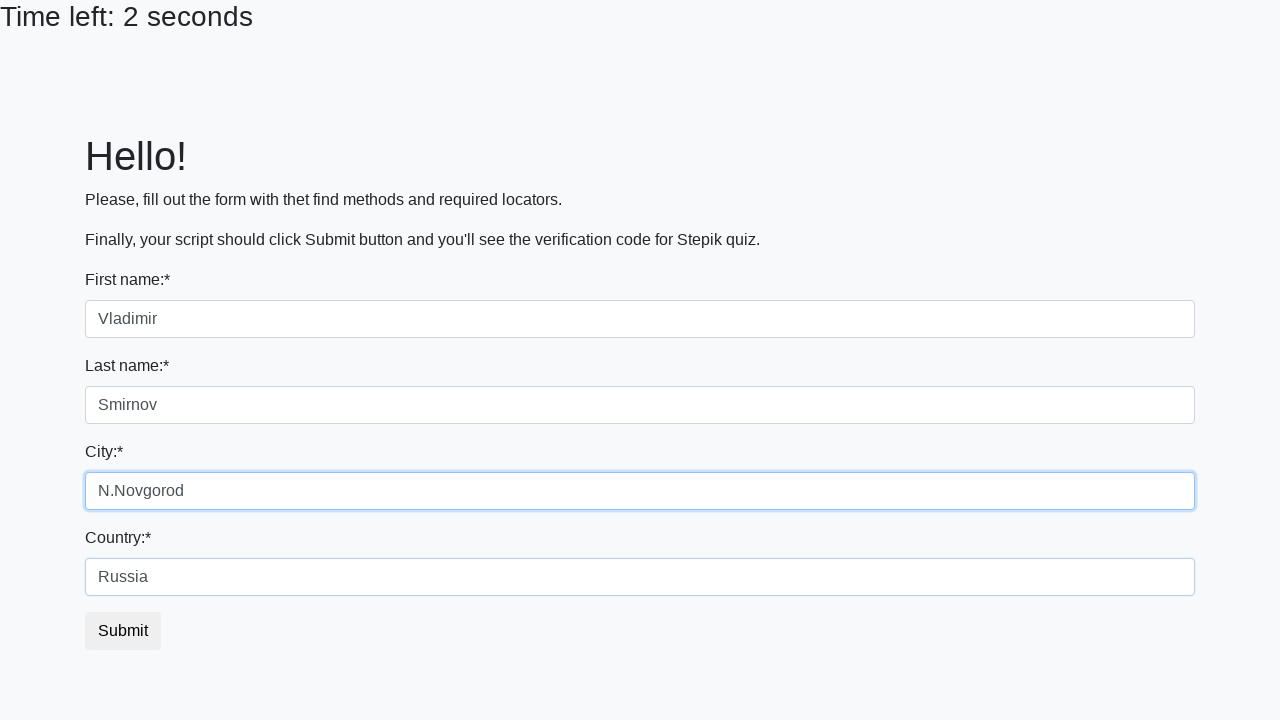

Clicked submit button to submit form at (123, 631) on button.btn
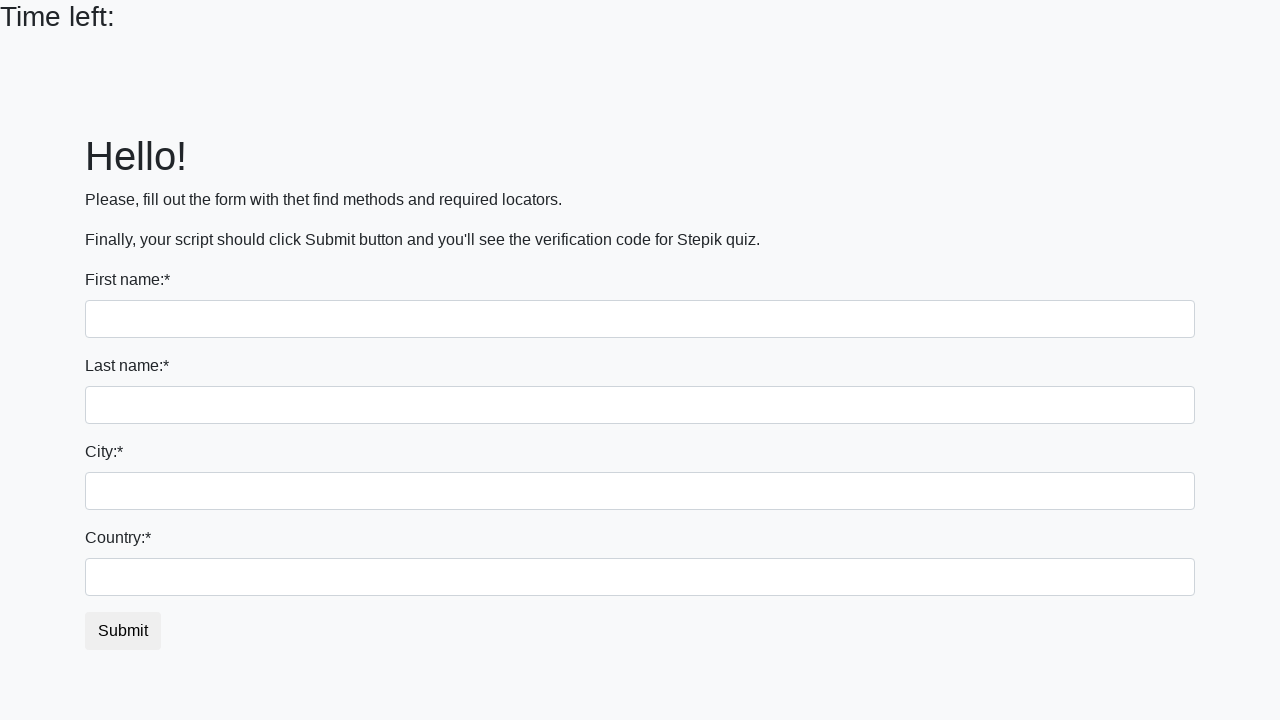

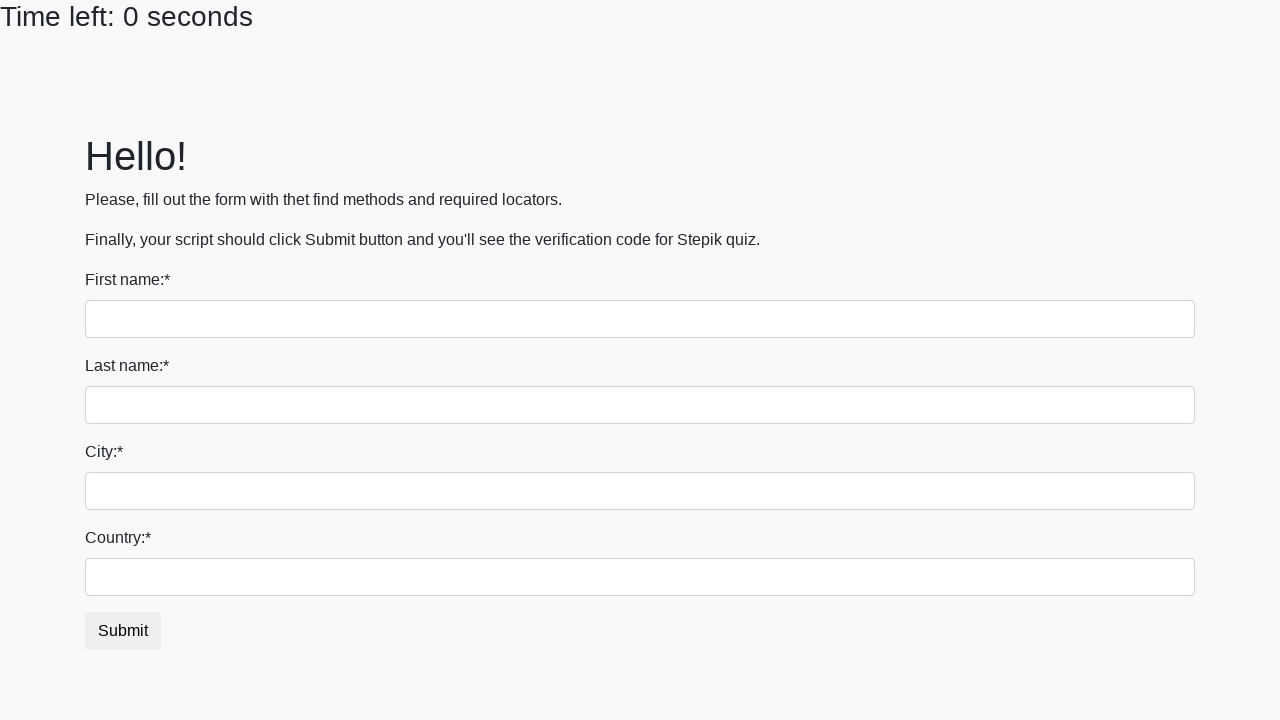